Tests drag and drop functionality within an iframe on the jQuery UI demo page by switching to the iframe and dragging an element to a drop target.

Starting URL: https://jqueryui.com/droppable/

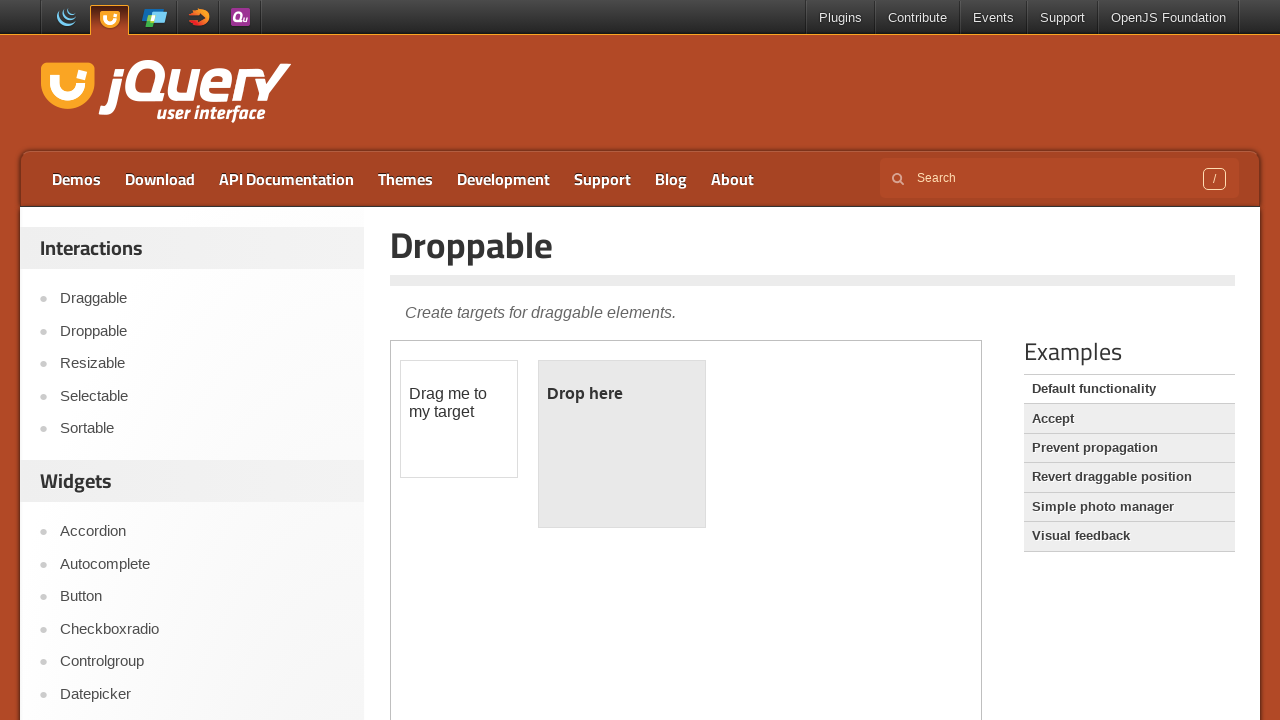

Located the demo iframe element
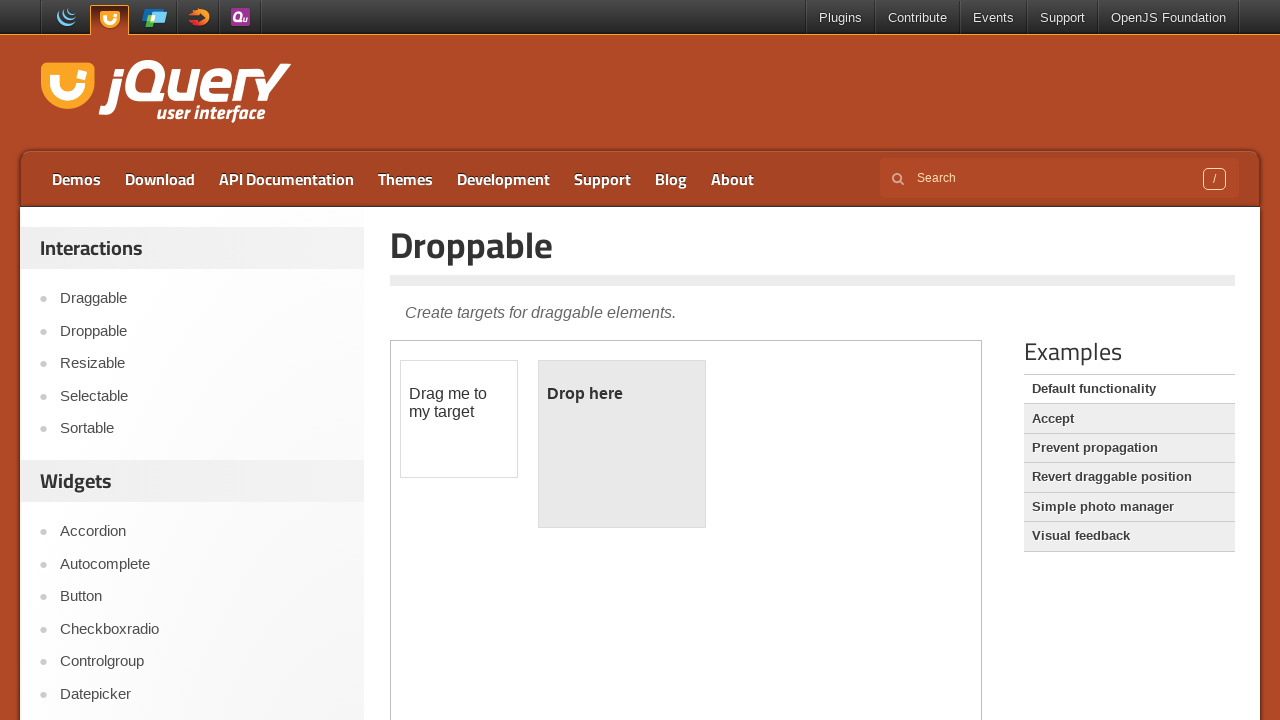

Located the draggable element within the iframe
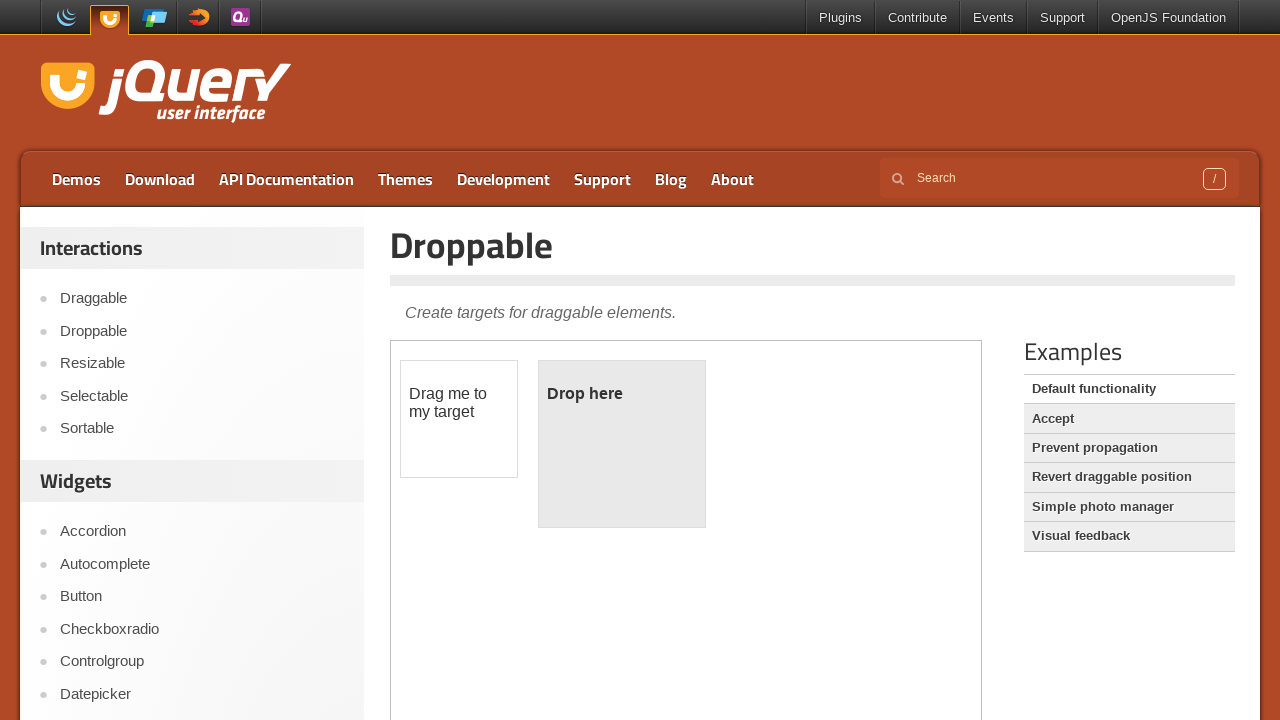

Located the droppable target element within the iframe
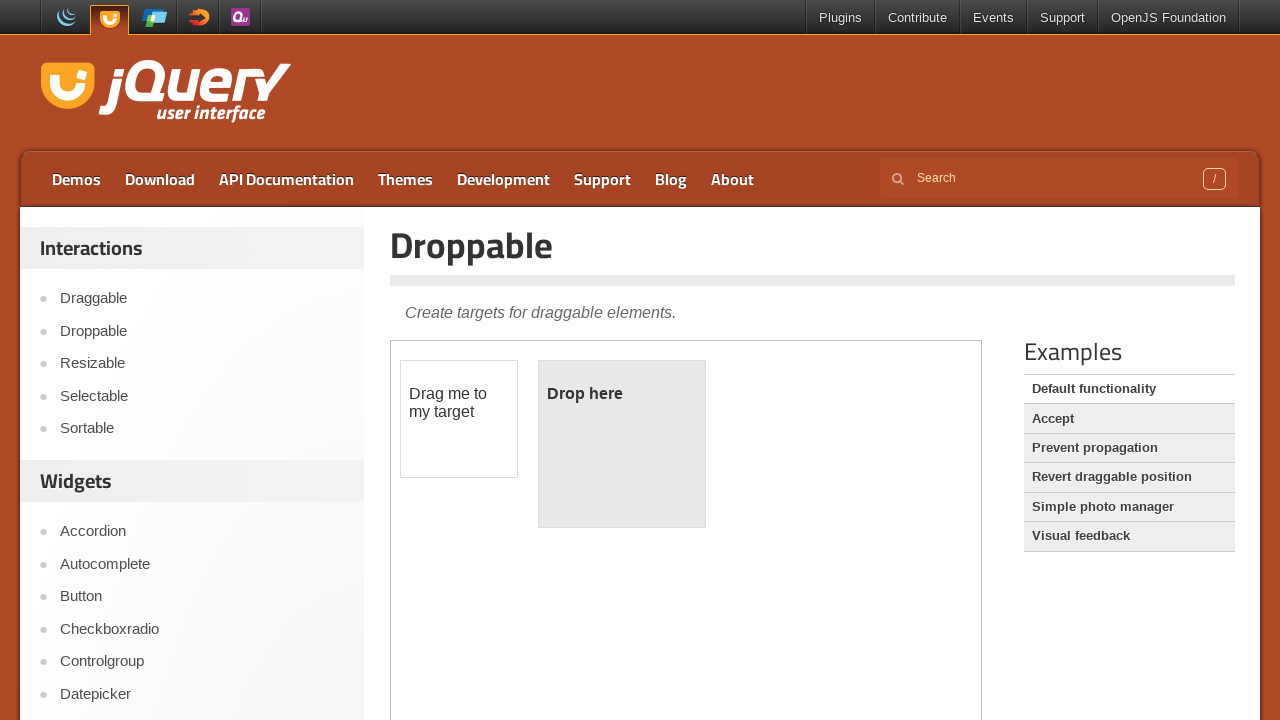

Dragged the draggable element to the droppable target at (622, 444)
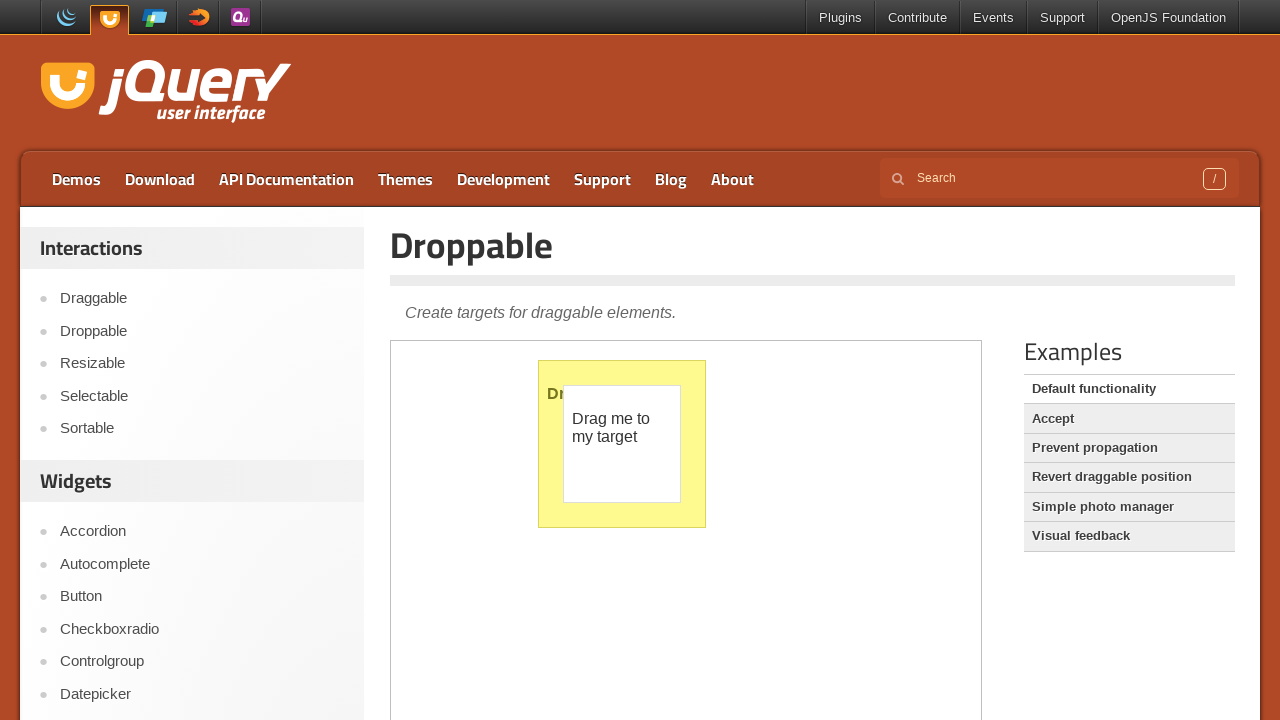

Waited 500ms for drop animation to complete
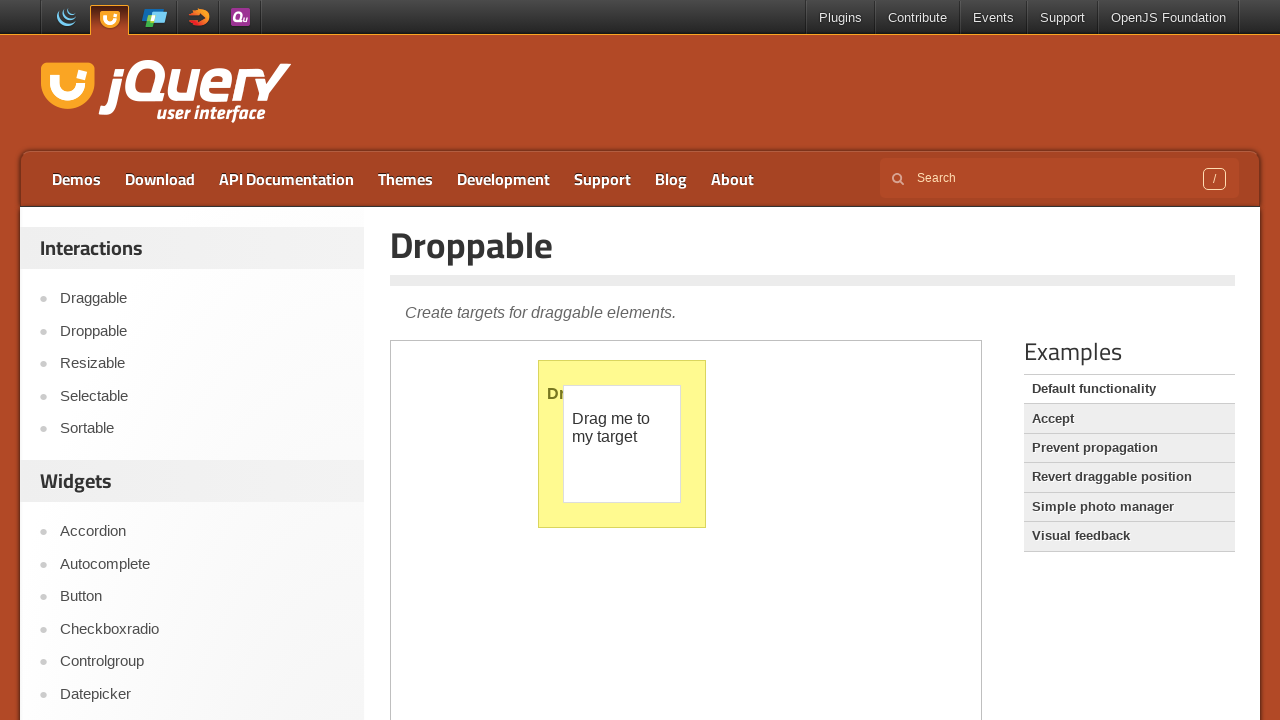

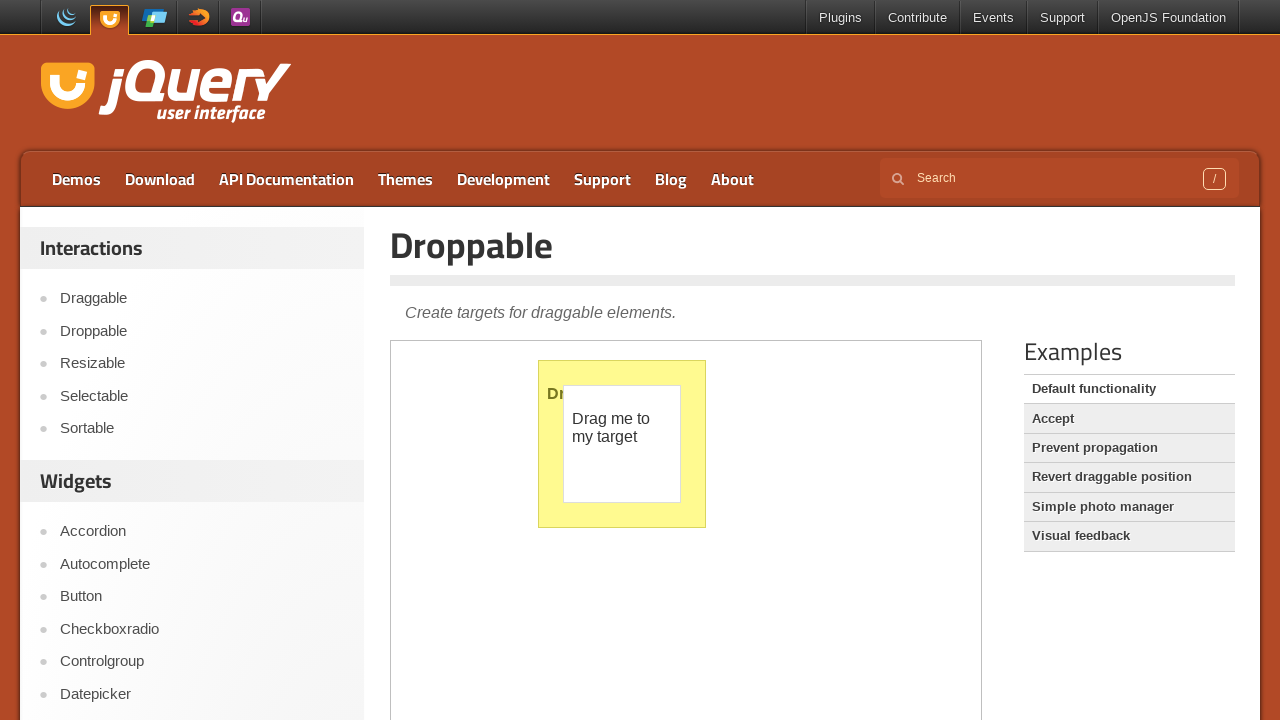